Navigates to the DemoBlaze store website and verifies the page has loaded correctly by checking the page title.

Starting URL: https://www.demoblaze.com/

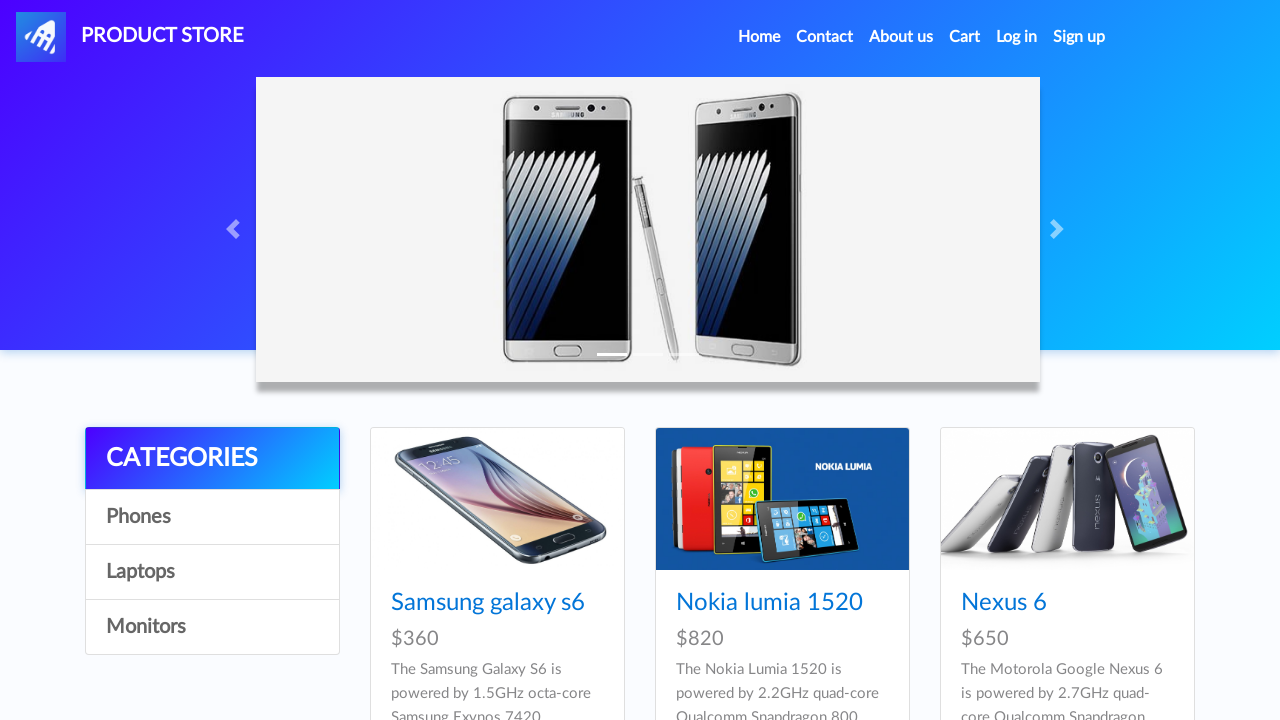

Waited for page to reach domcontentloaded state
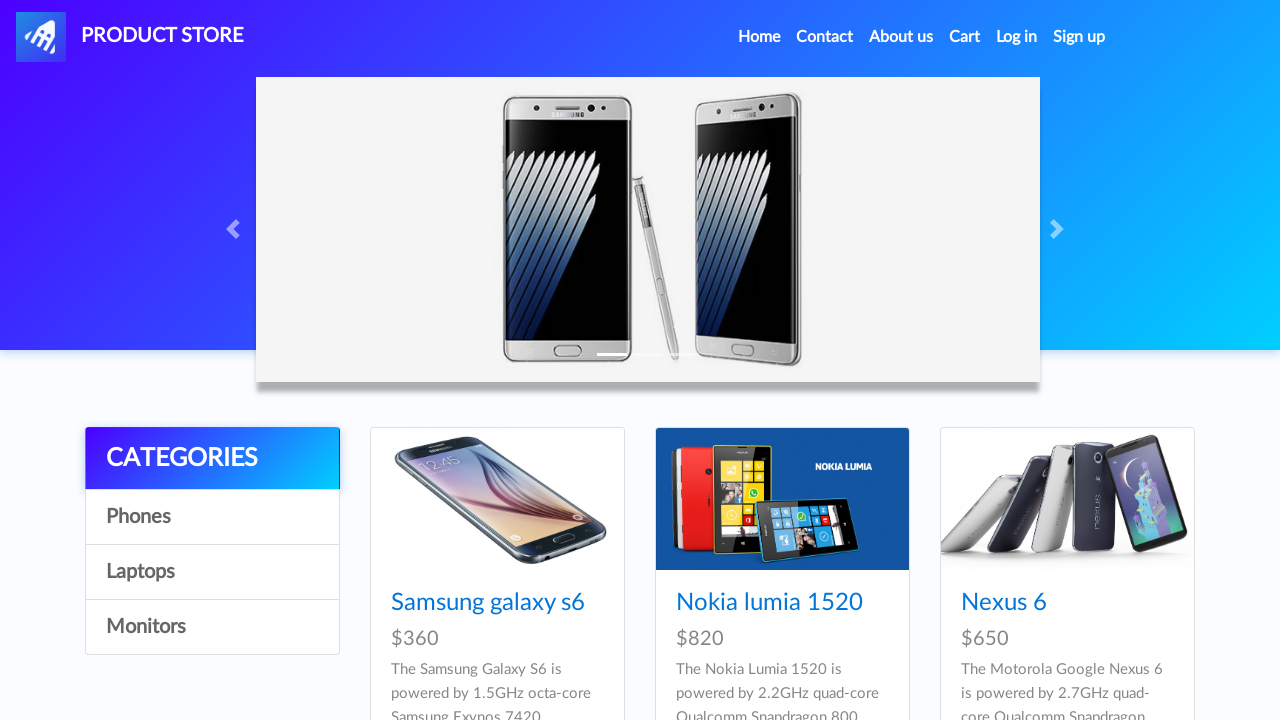

Retrieved page title: STORE
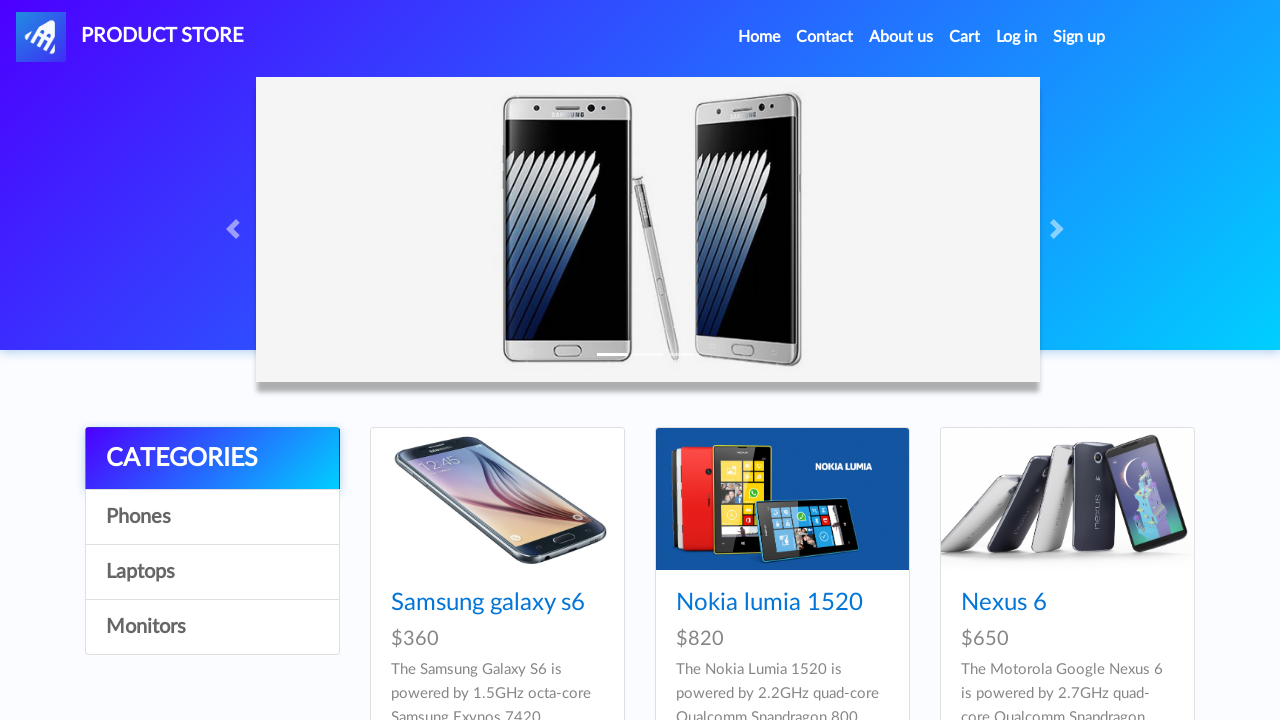

Verified page title contains 'STORE' - correct website loaded
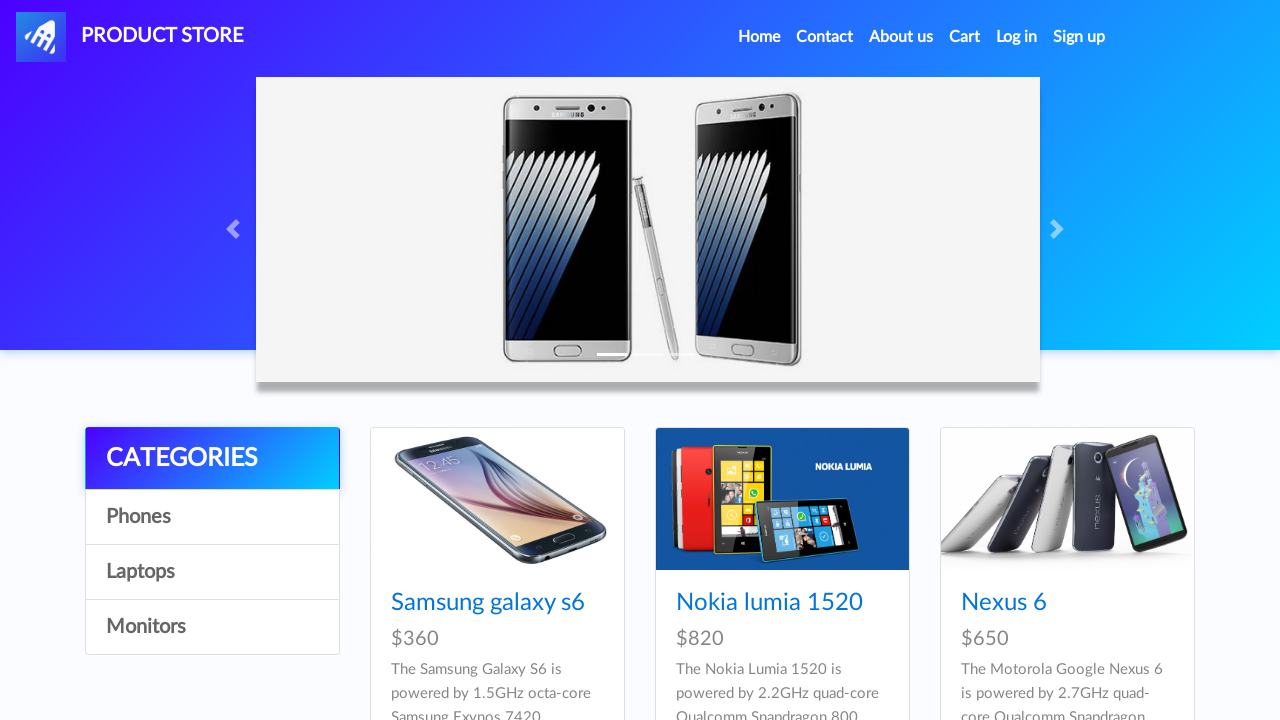

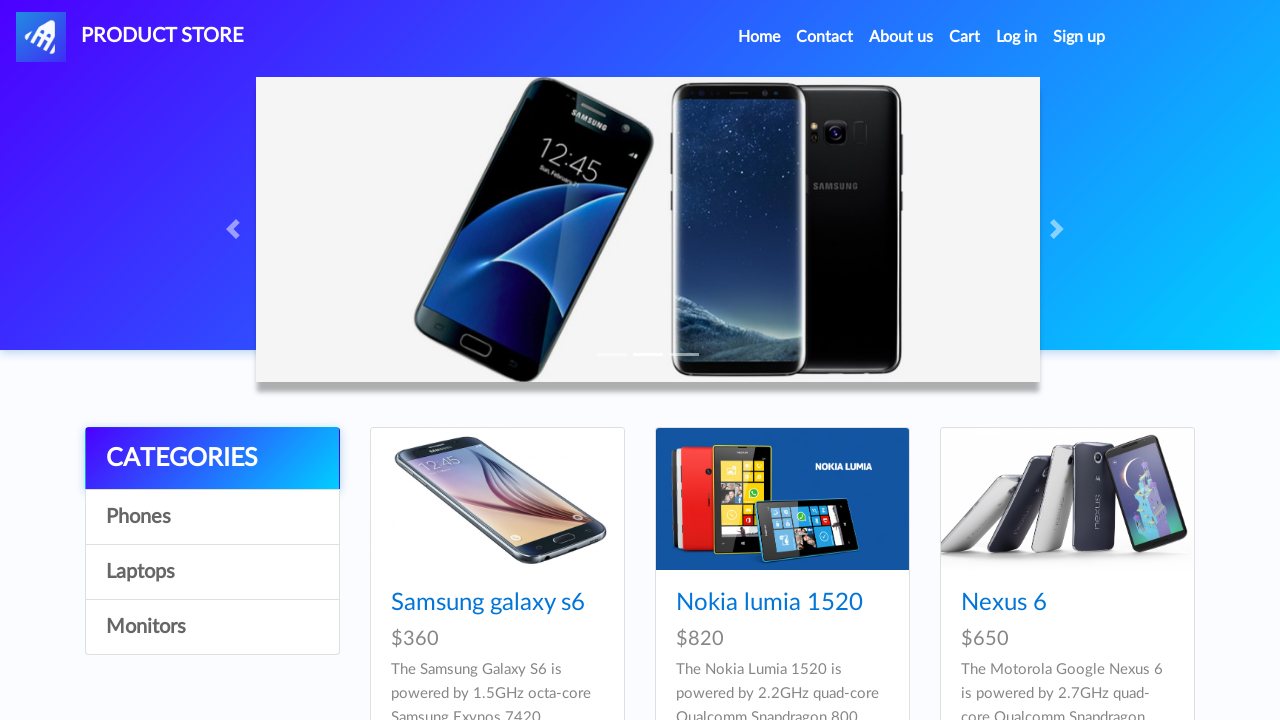